Tests opening a new browser window by clicking the "New Window" button, switching to the new window, verifying the URL and content, then closing the window and switching back to the original.

Starting URL: https://demoqa.com/browser-windows

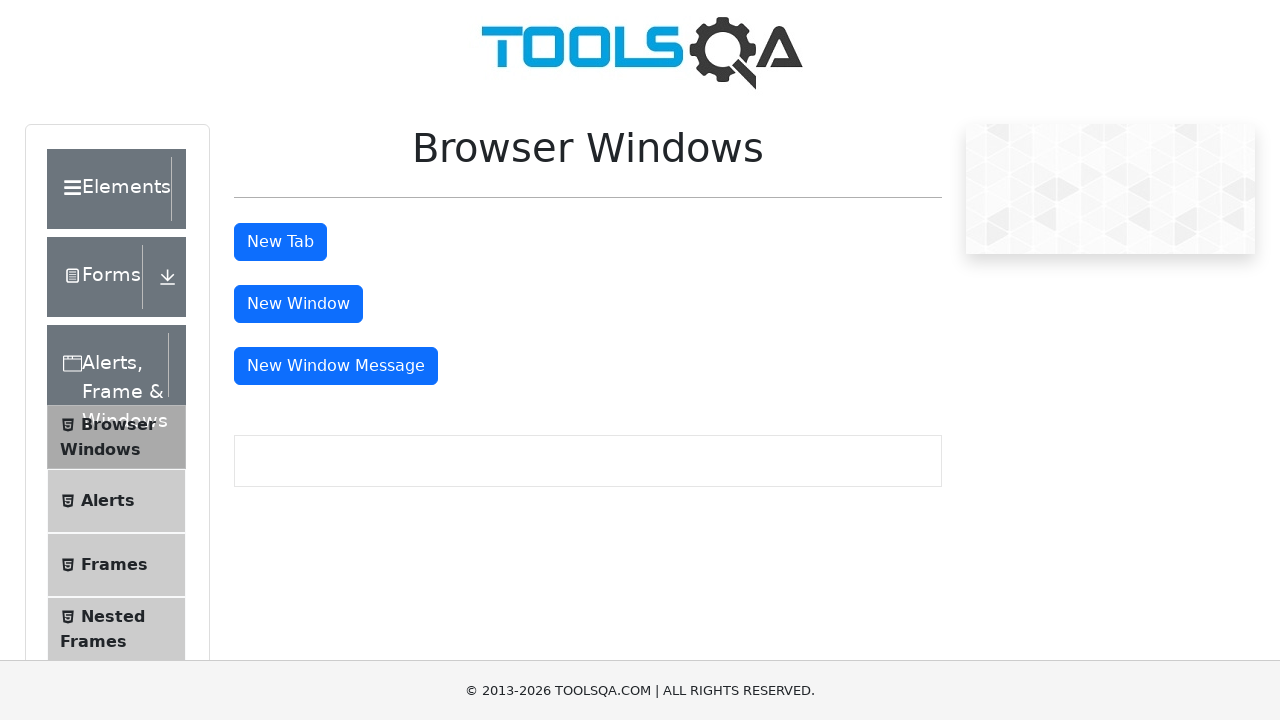

Stored reference to original page
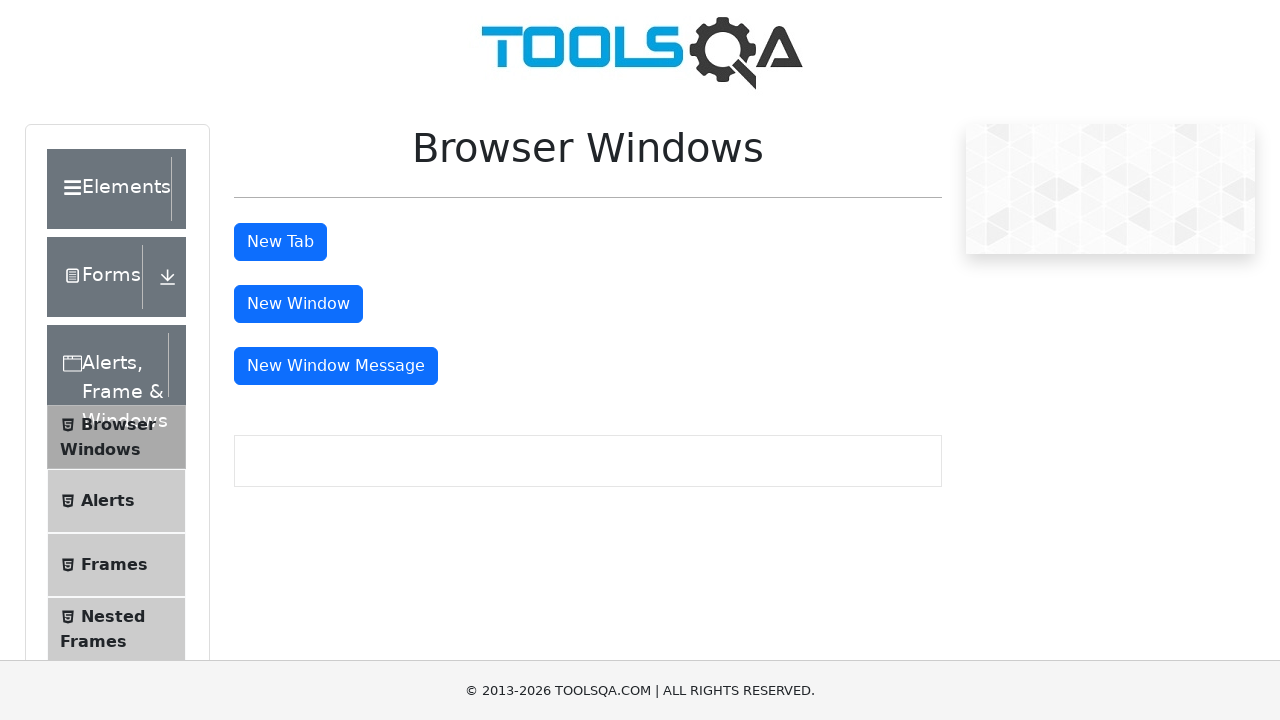

Clicked 'New Window' button to open a new browser window at (298, 304) on #windowButton
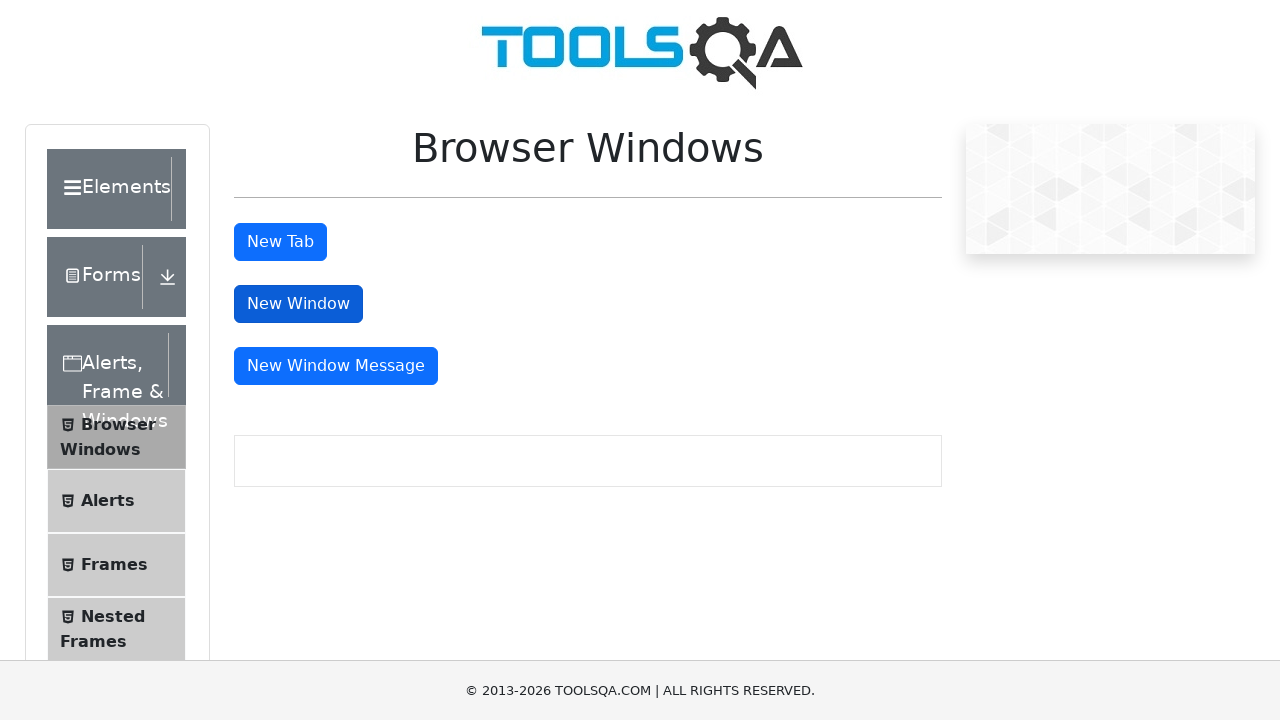

Captured reference to the newly opened window
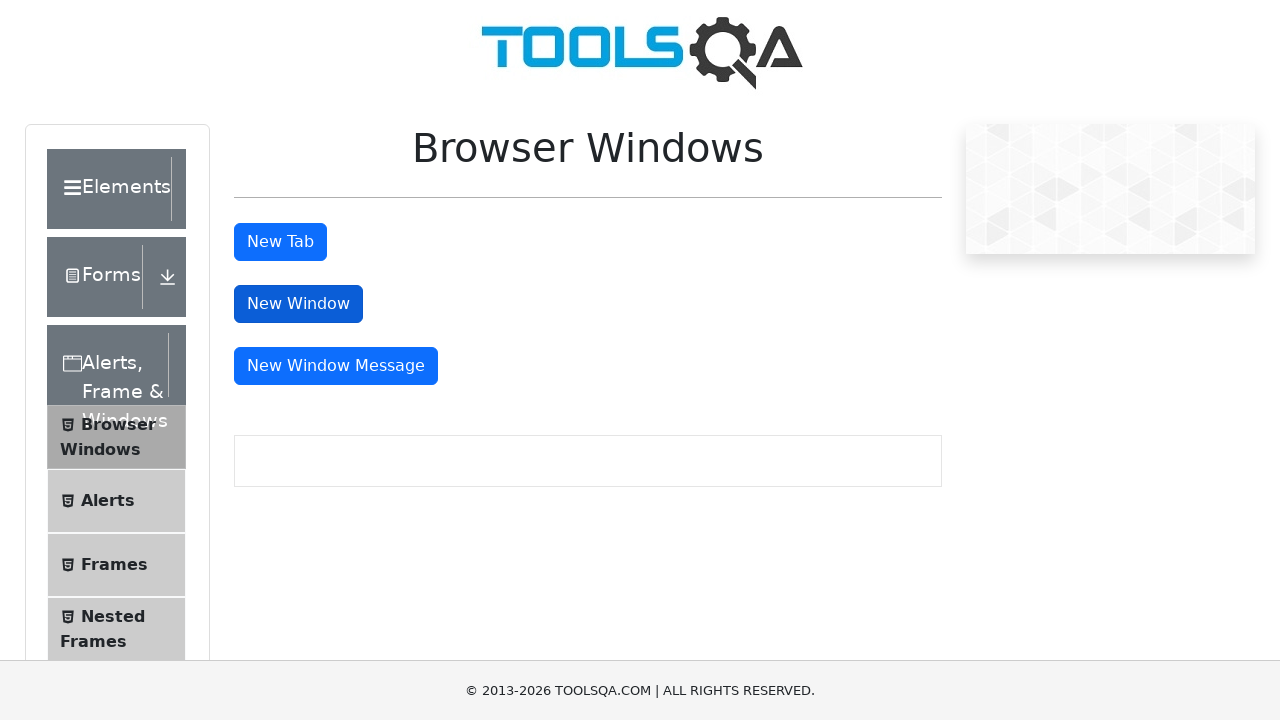

Waited for new window to fully load
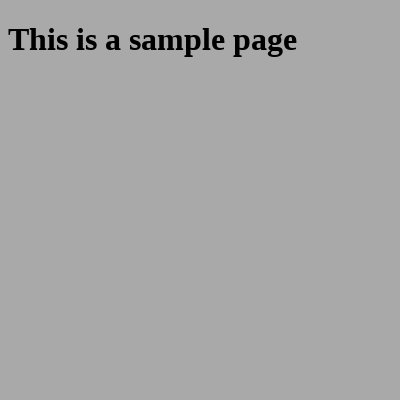

Verified new window URL contains 'https://demoqa.com/sample'
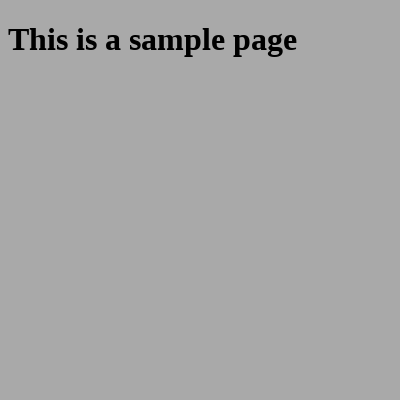

Retrieved heading text from new window
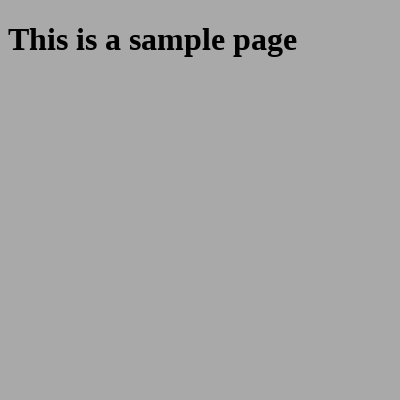

Verified heading text equals 'This is a sample page'
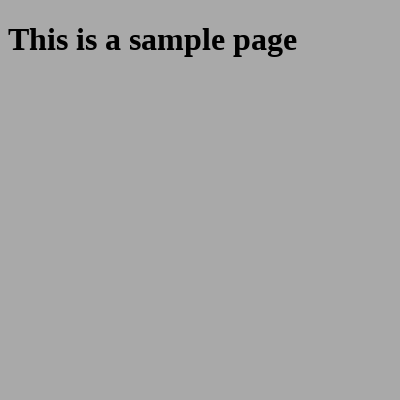

Closed the new window
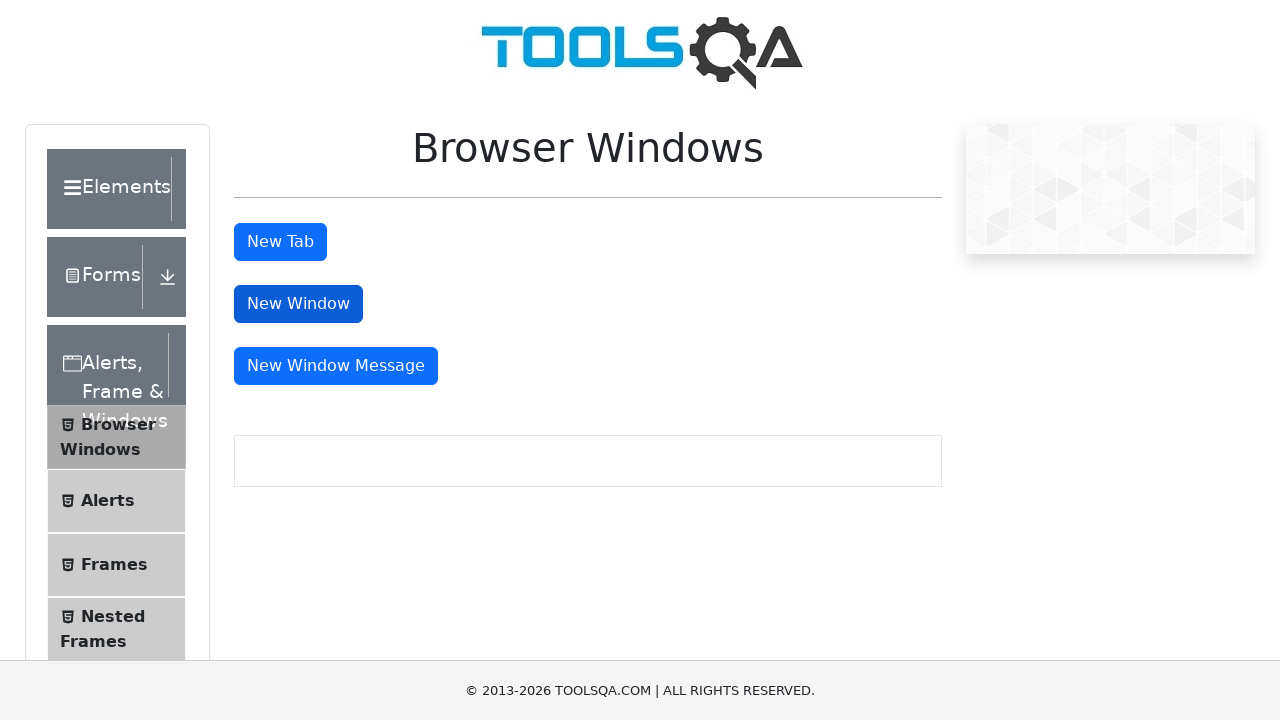

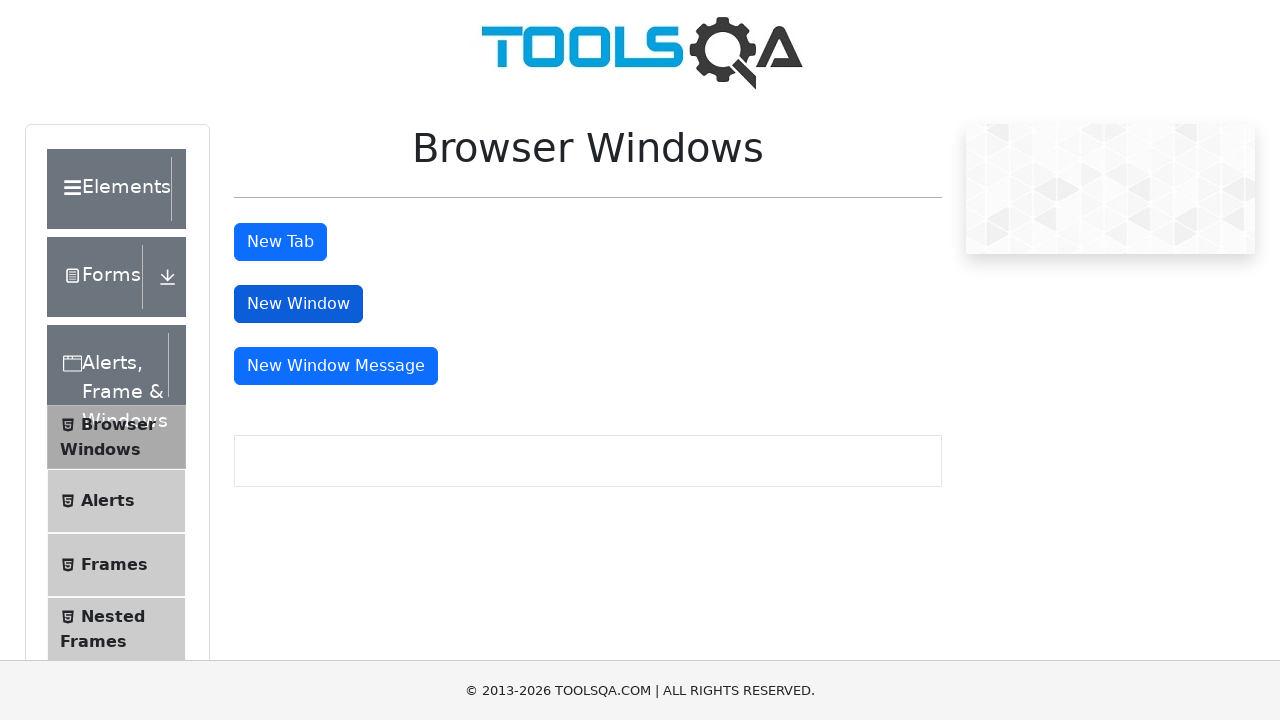